Tests the add/remove elements functionality by clicking the Add Element button, verifying the Delete button appears, then clicking Delete and verifying the page title remains visible

Starting URL: https://the-internet.herokuapp.com/add_remove_elements/

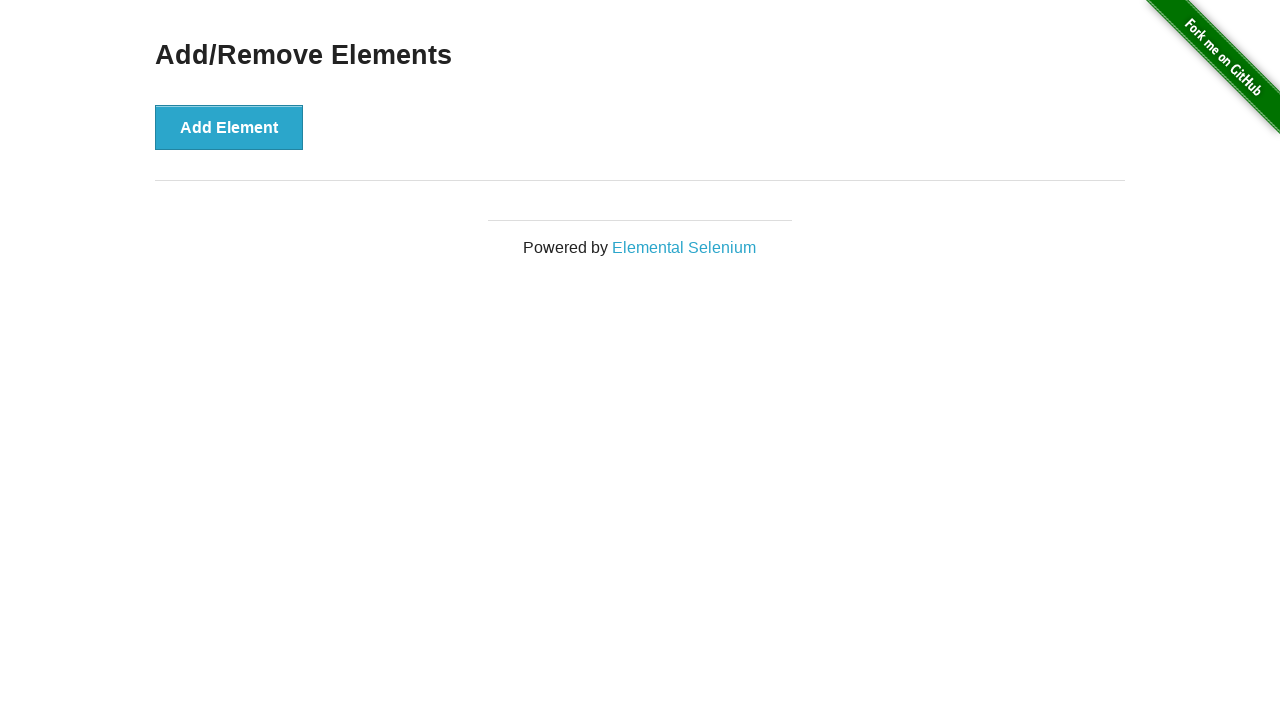

Clicked the Add Element button at (229, 127) on button[onclick='addElement()']
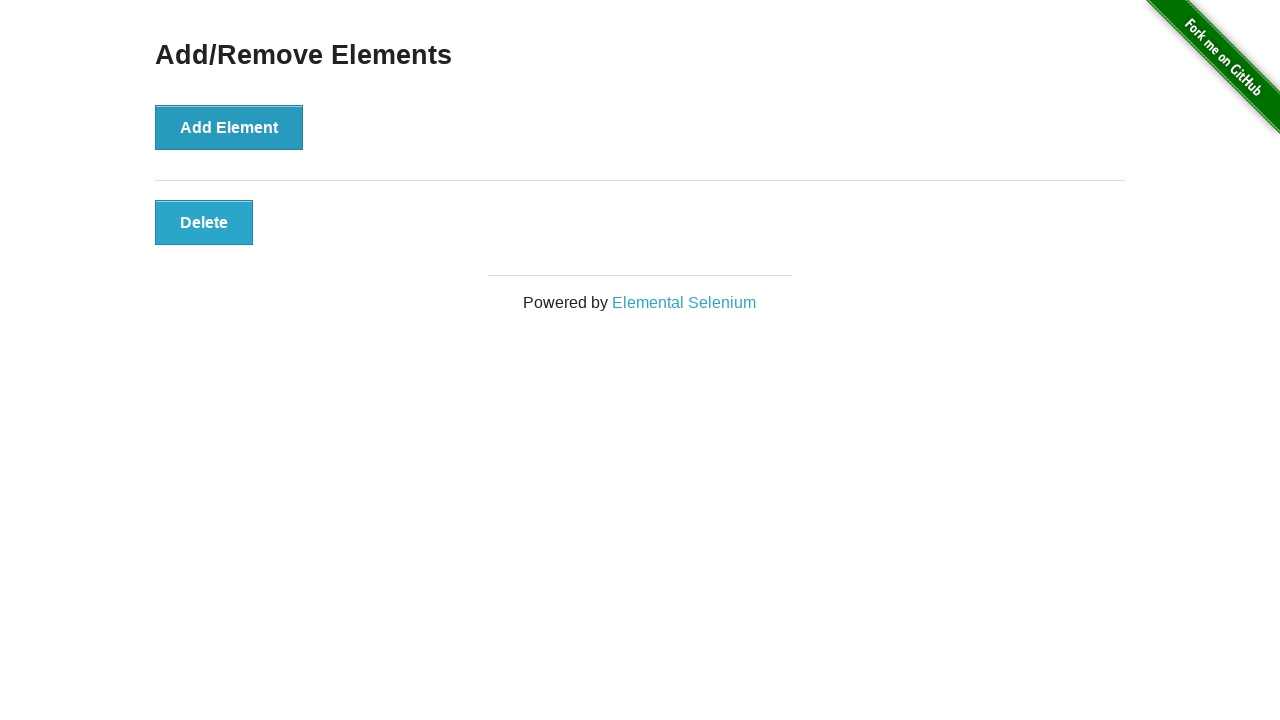

Delete button appeared and is visible
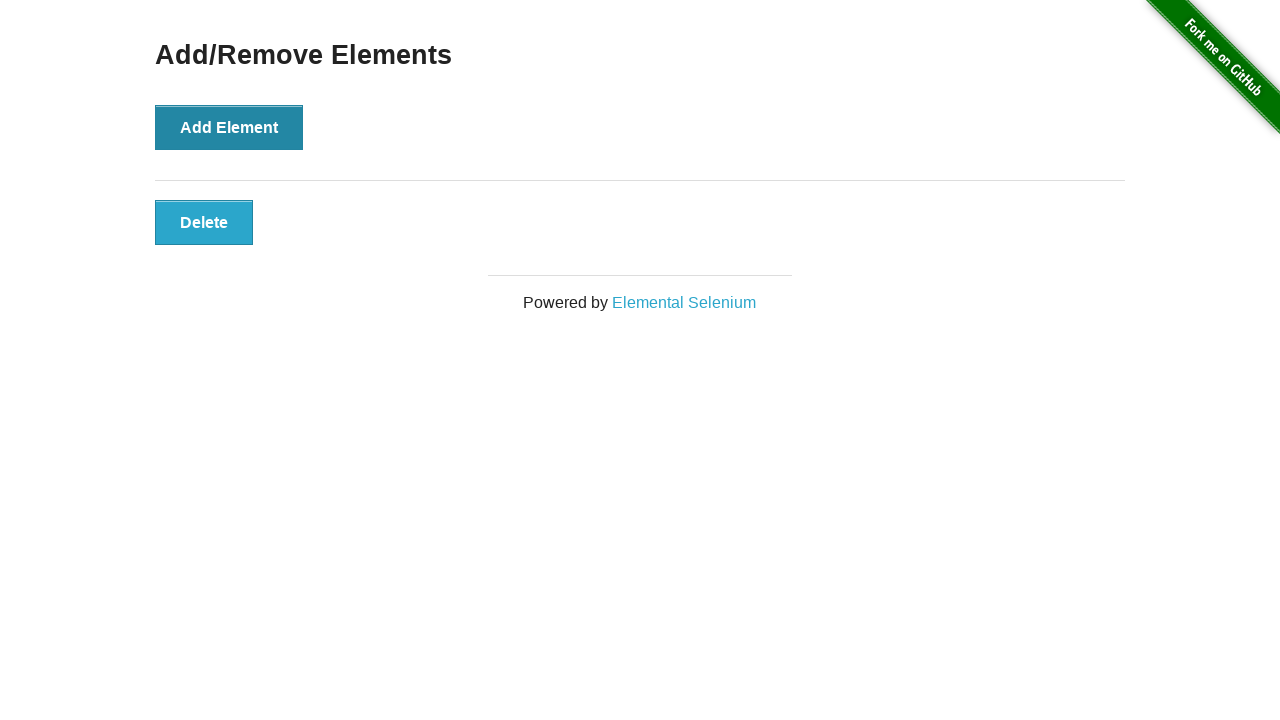

Clicked the Delete button at (204, 222) on button.added-manually
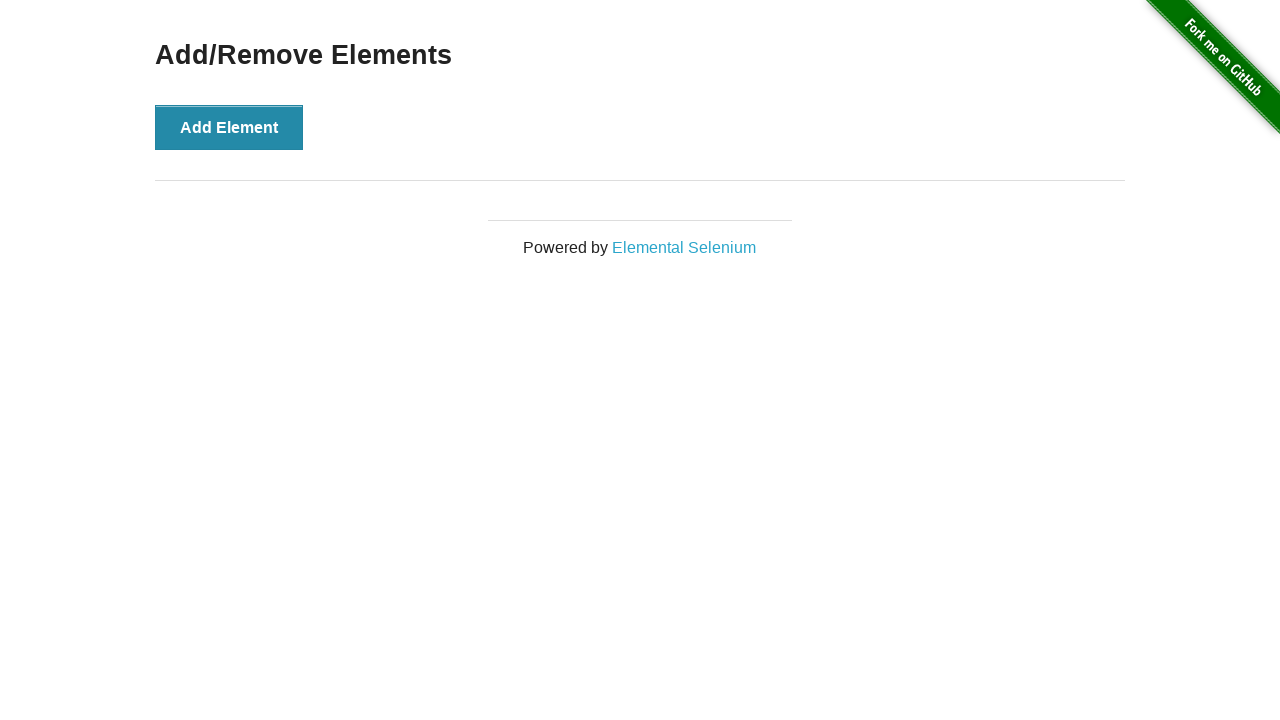

Verified the Add/Remove Elements heading remains visible after deletion
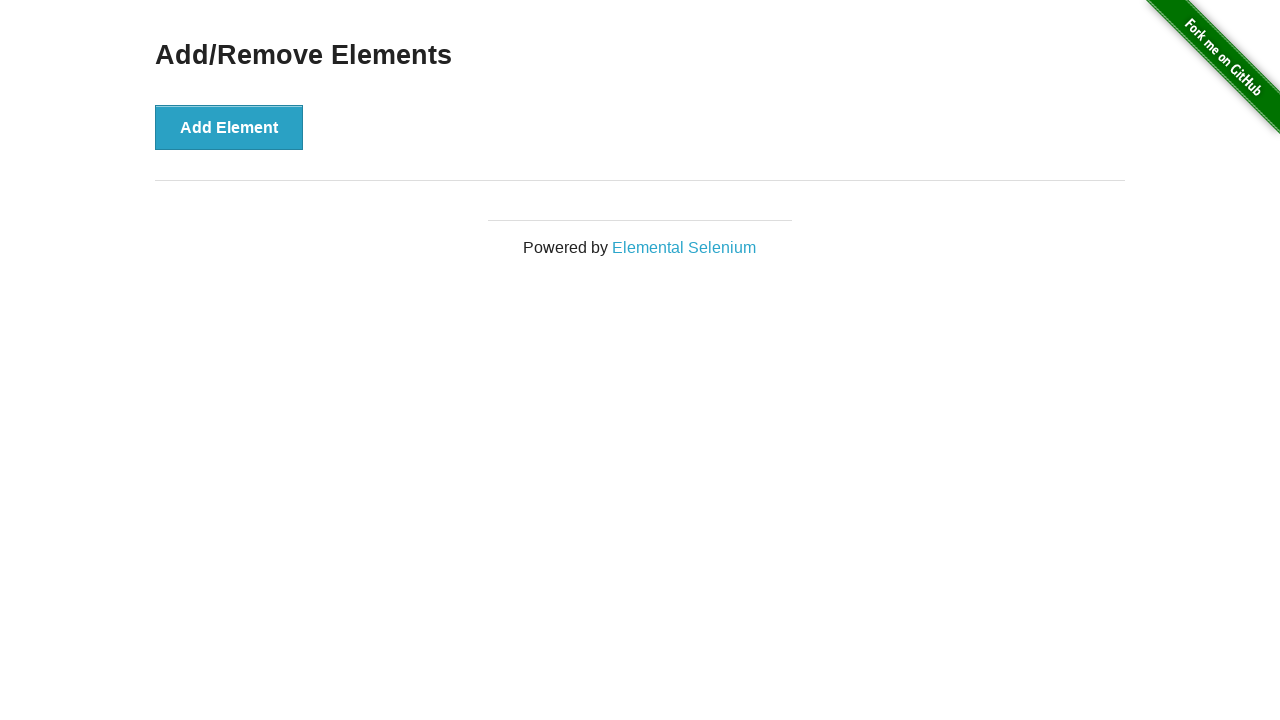

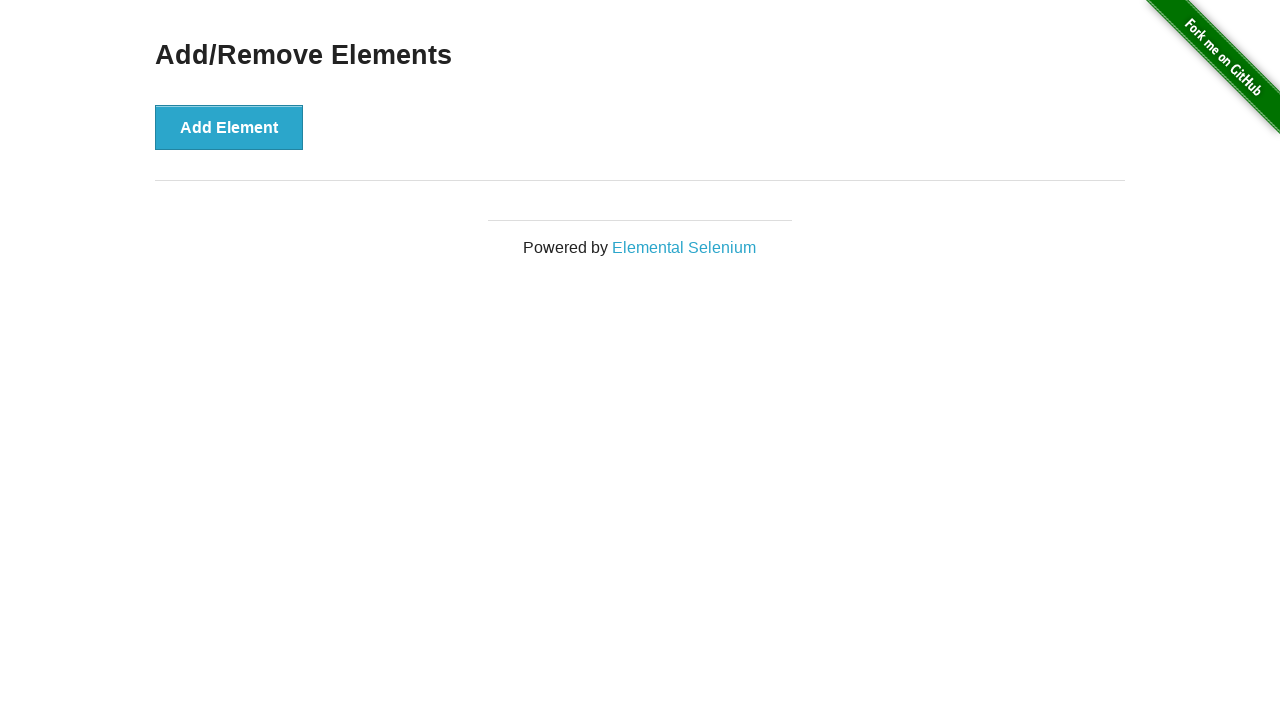